Tests add/remove element functionality by clicking add button, verifying delete button appears, then attempting to verify element states

Starting URL: https://testotomasyonu.com/addremove/

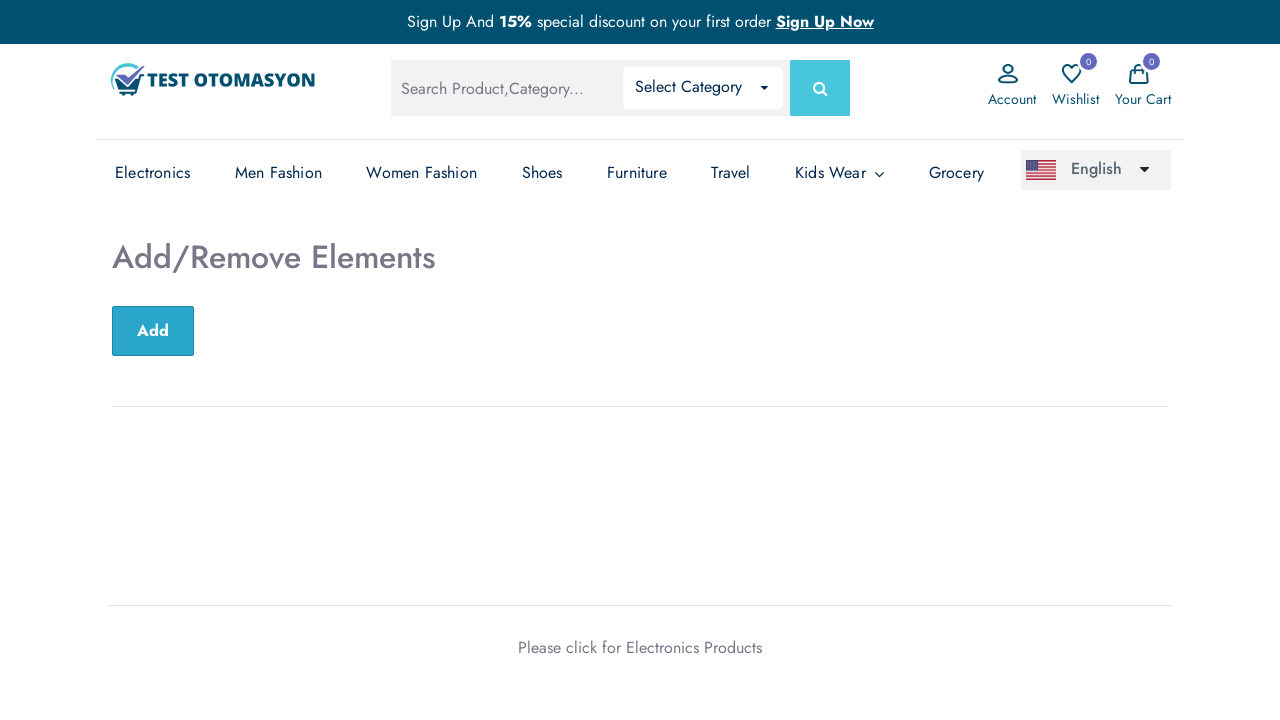

Clicked Add Element button at (153, 331) on #sub-btn
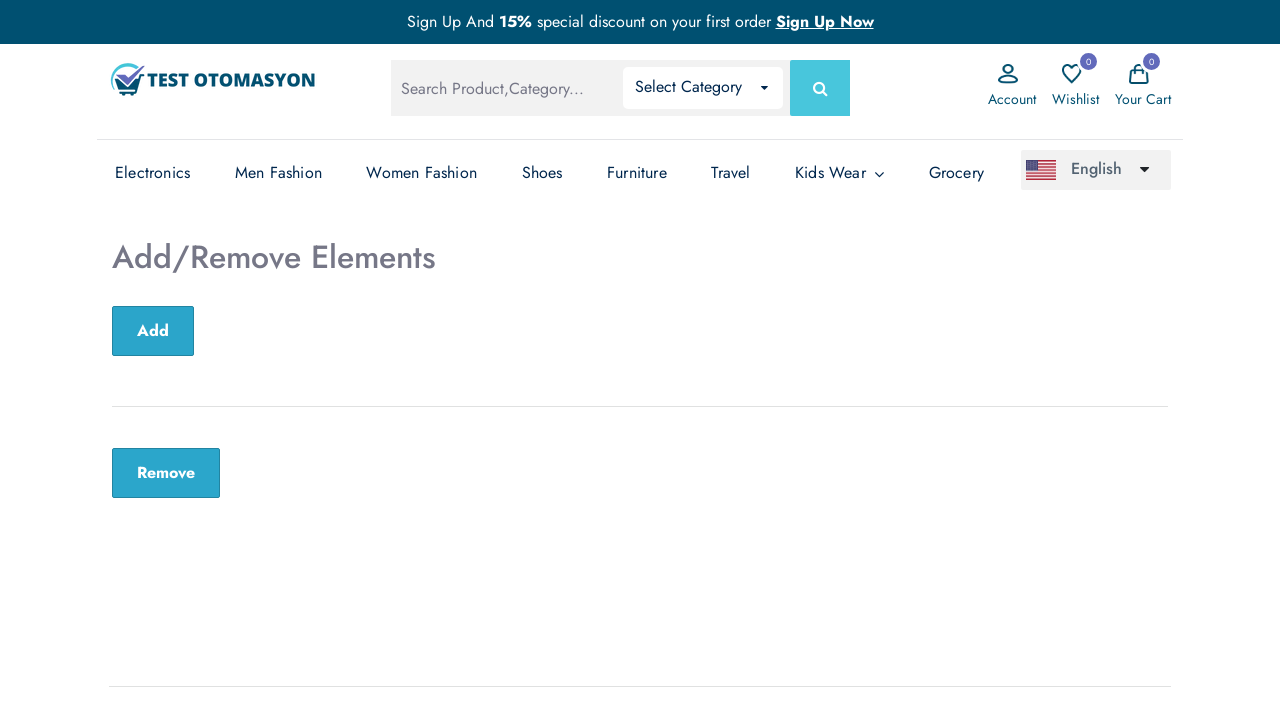

Delete button appeared and is visible
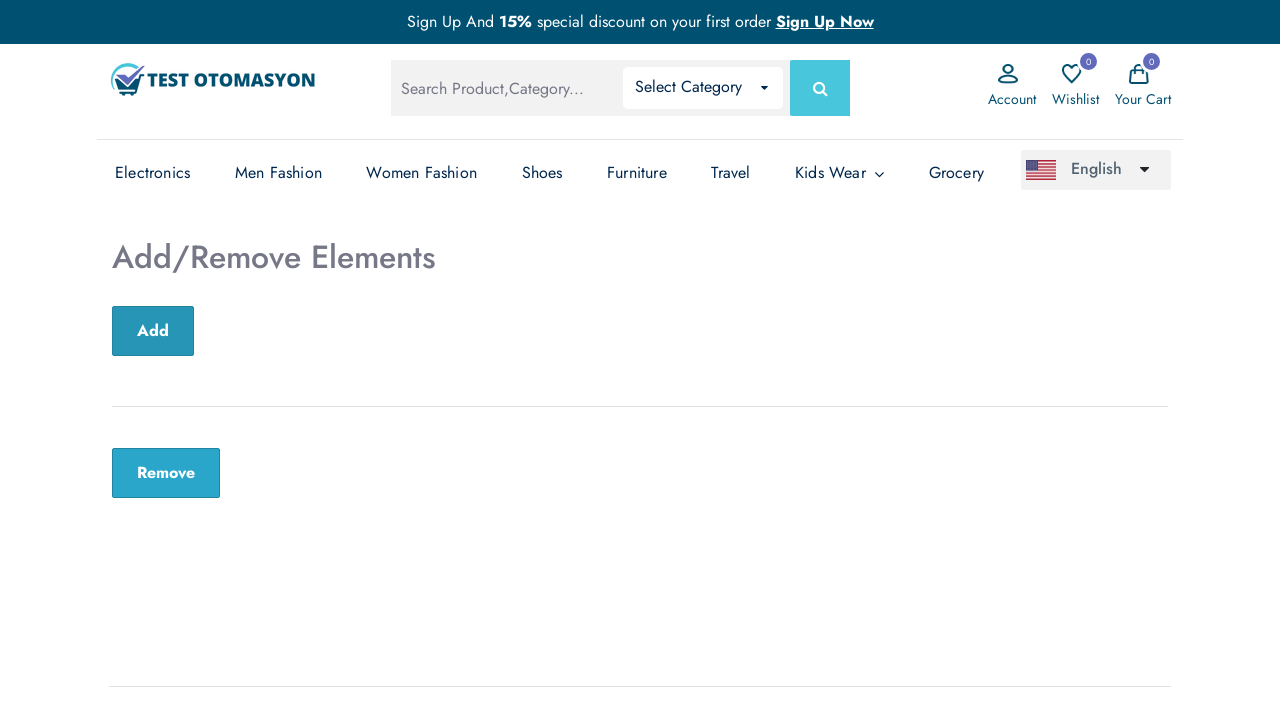

Clicked Delete/Remove button at (166, 473) on xpath=//button[@class='remove-btn']
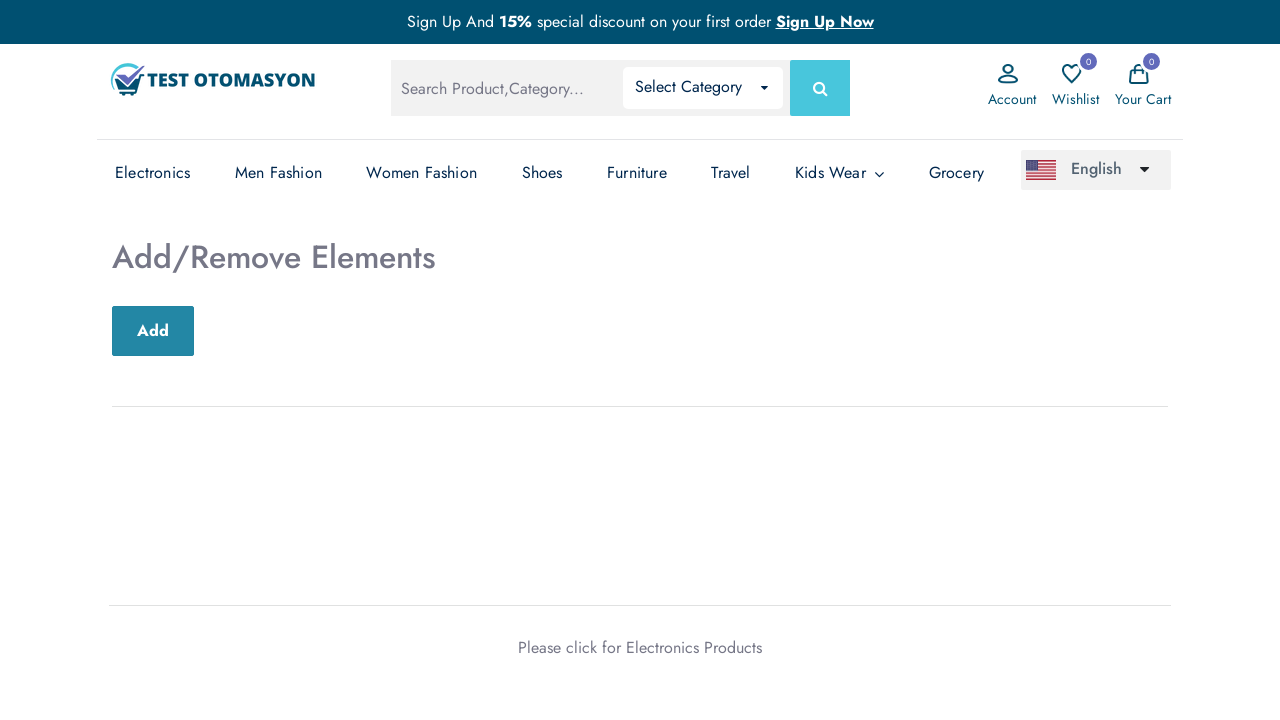

Add/Remove Elements container is still visible
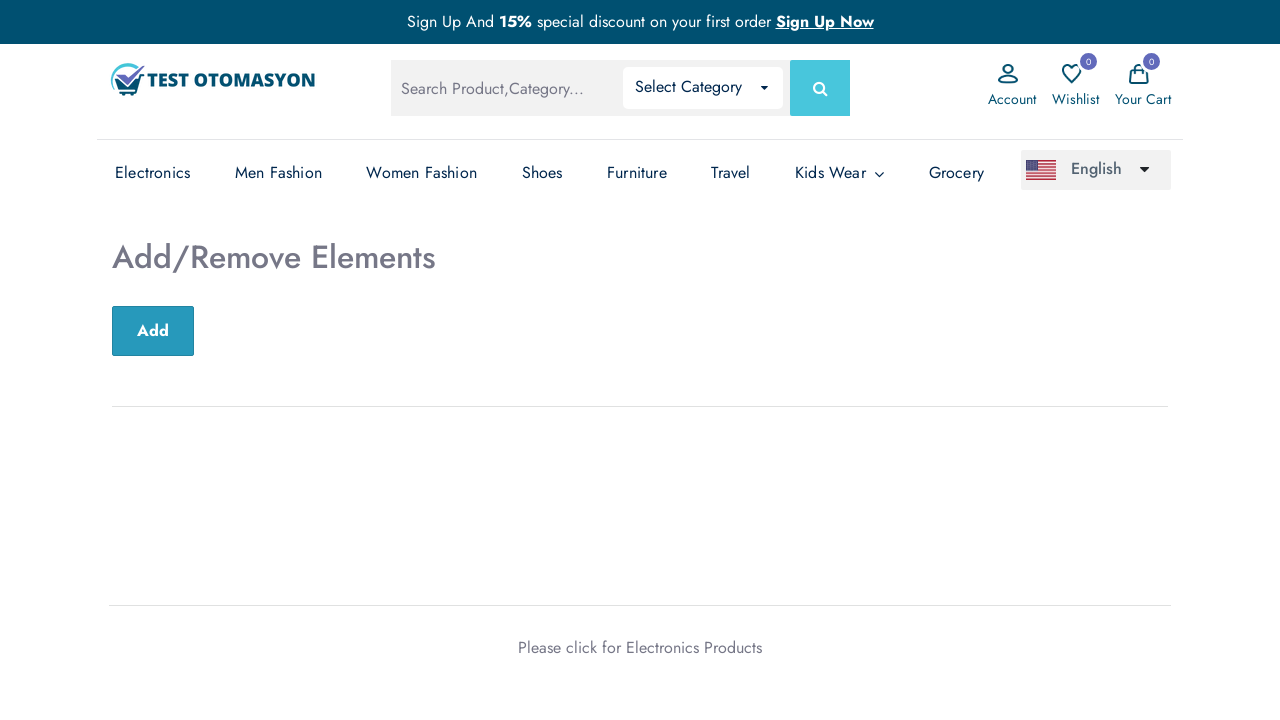

Verified that remove button is no longer present after deletion
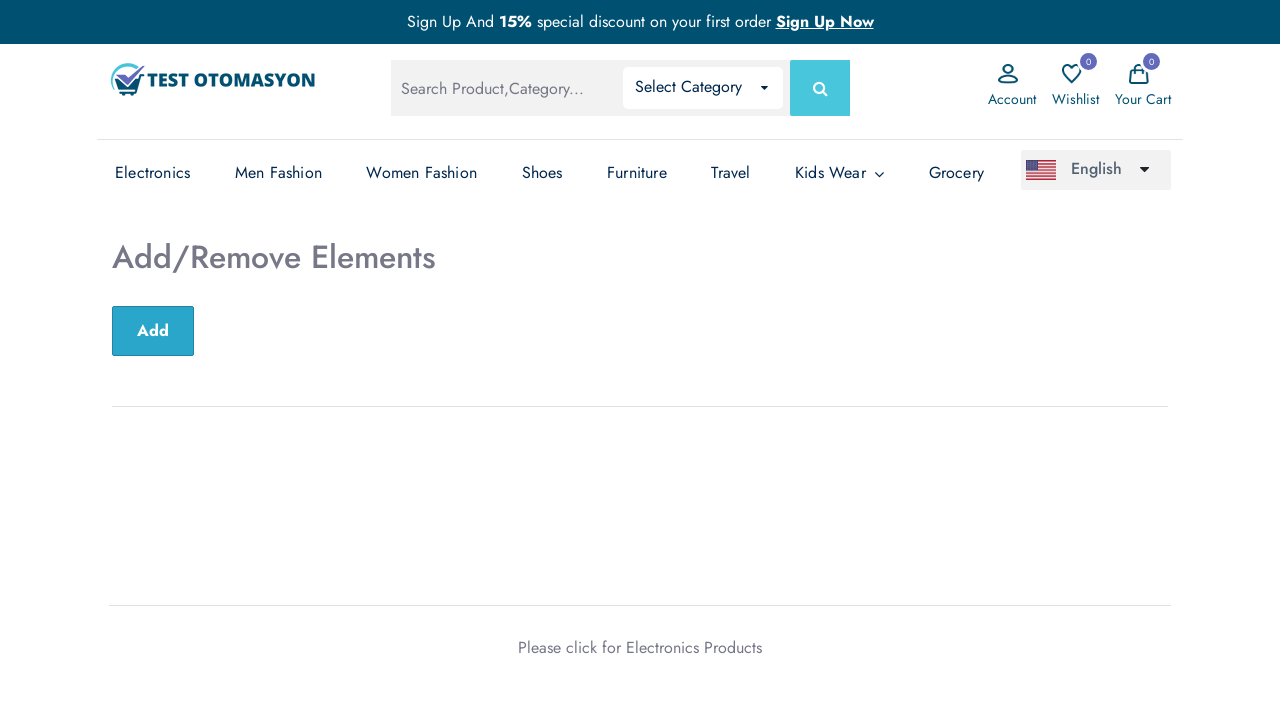

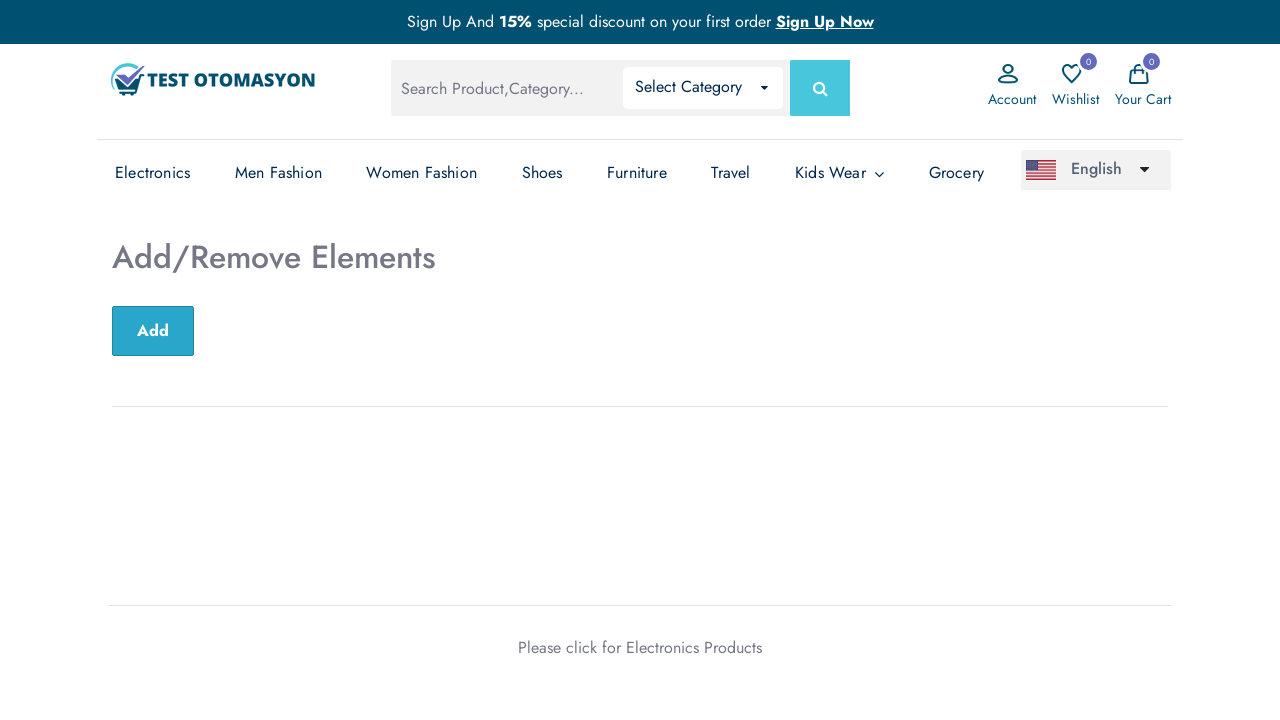